Navigates to DemoQA website and accesses the Practice Form page through the Forms section

Starting URL: https://demoqa.com/

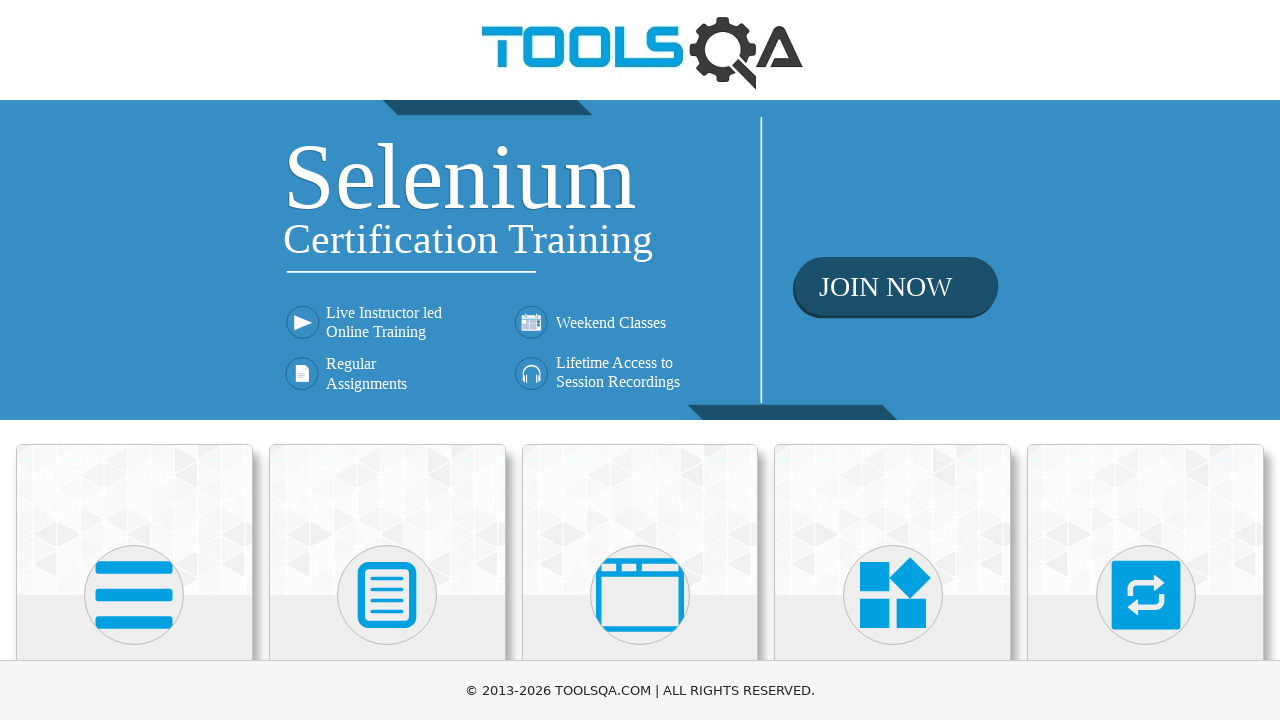

Clicked on Forms section at (387, 360) on xpath=//h5[text()='Forms']
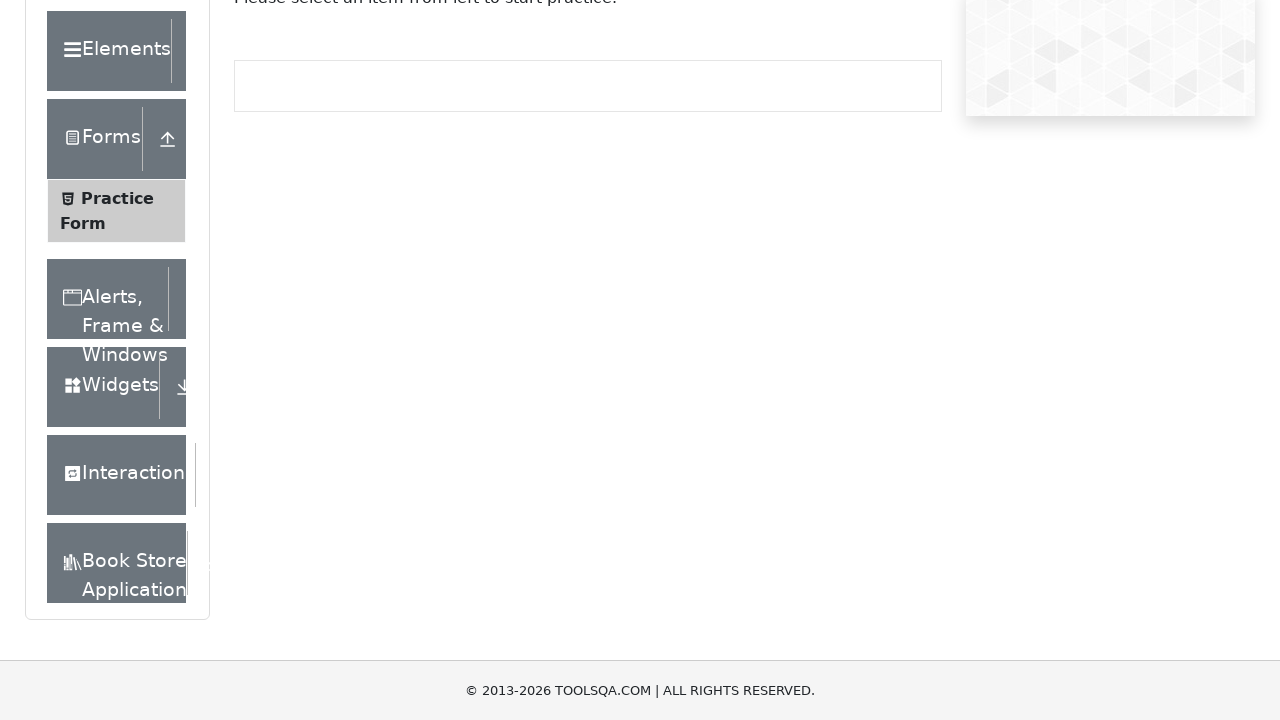

Clicked on Practice Form link at (117, 336) on xpath=//span[text()='Practice Form']
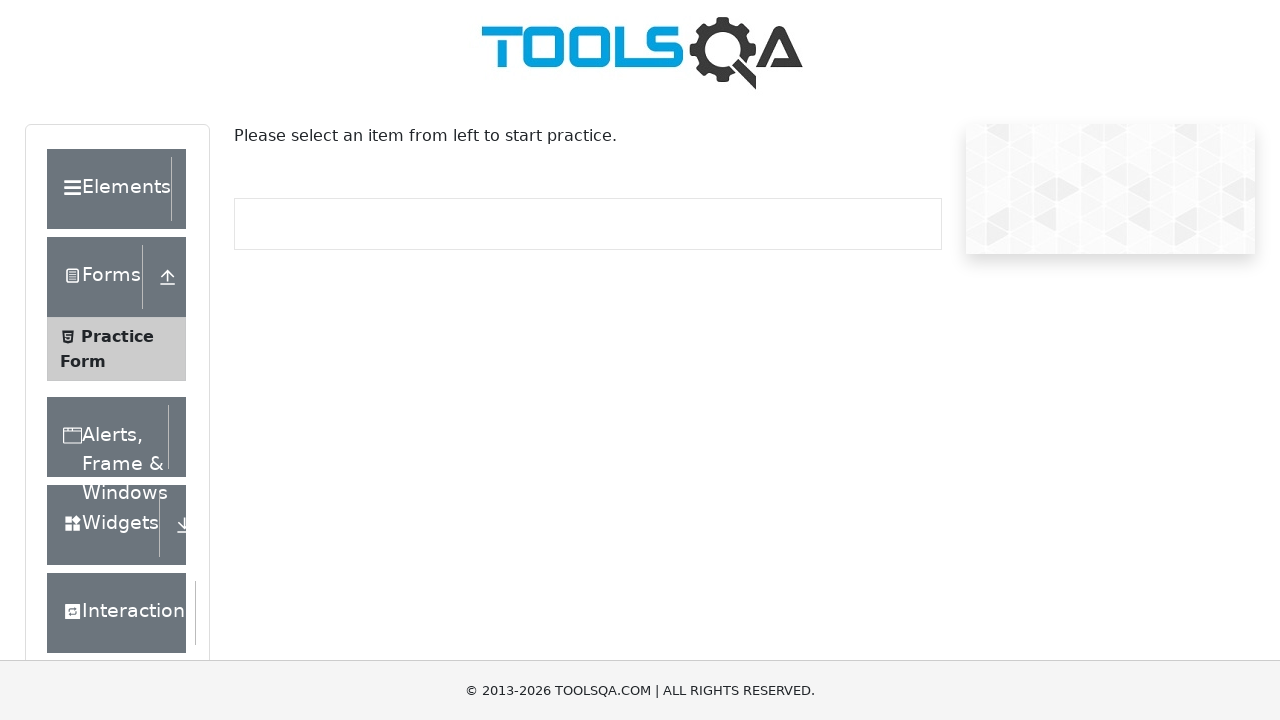

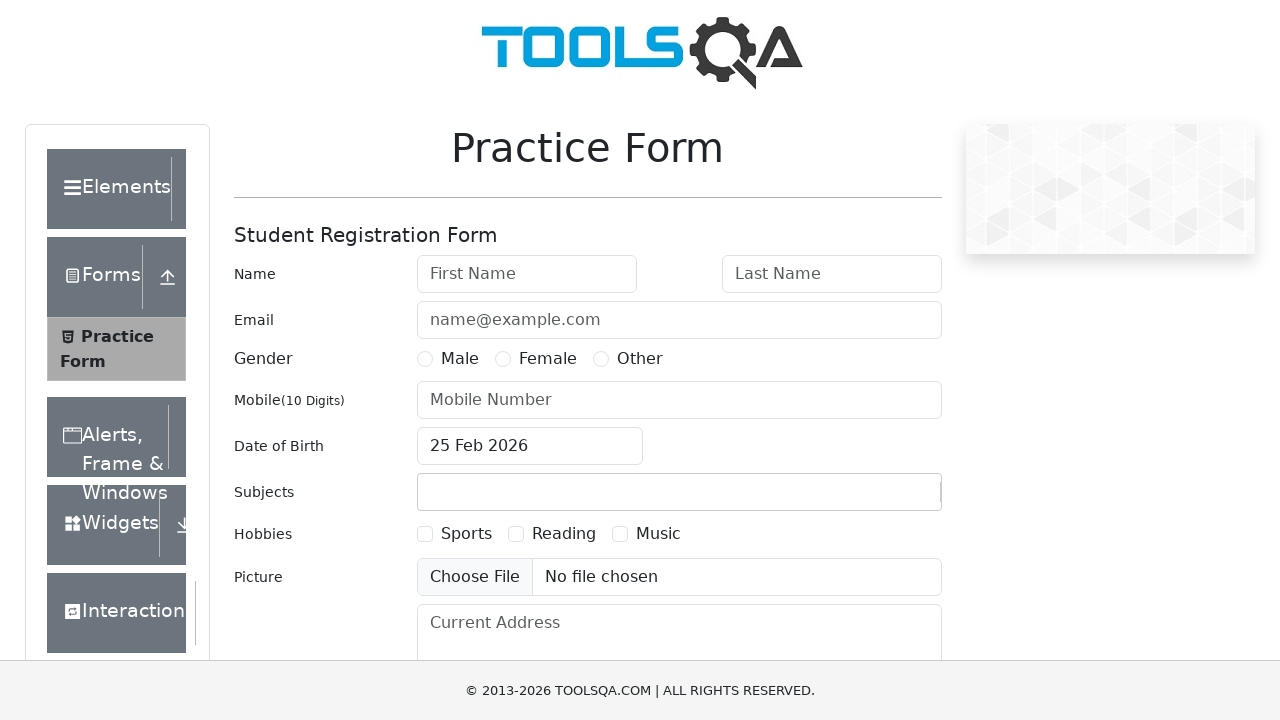